Fills out a form with first name, last name, and email, then submits it

Starting URL: https://secure-retreat-92358.herokuapp.com/

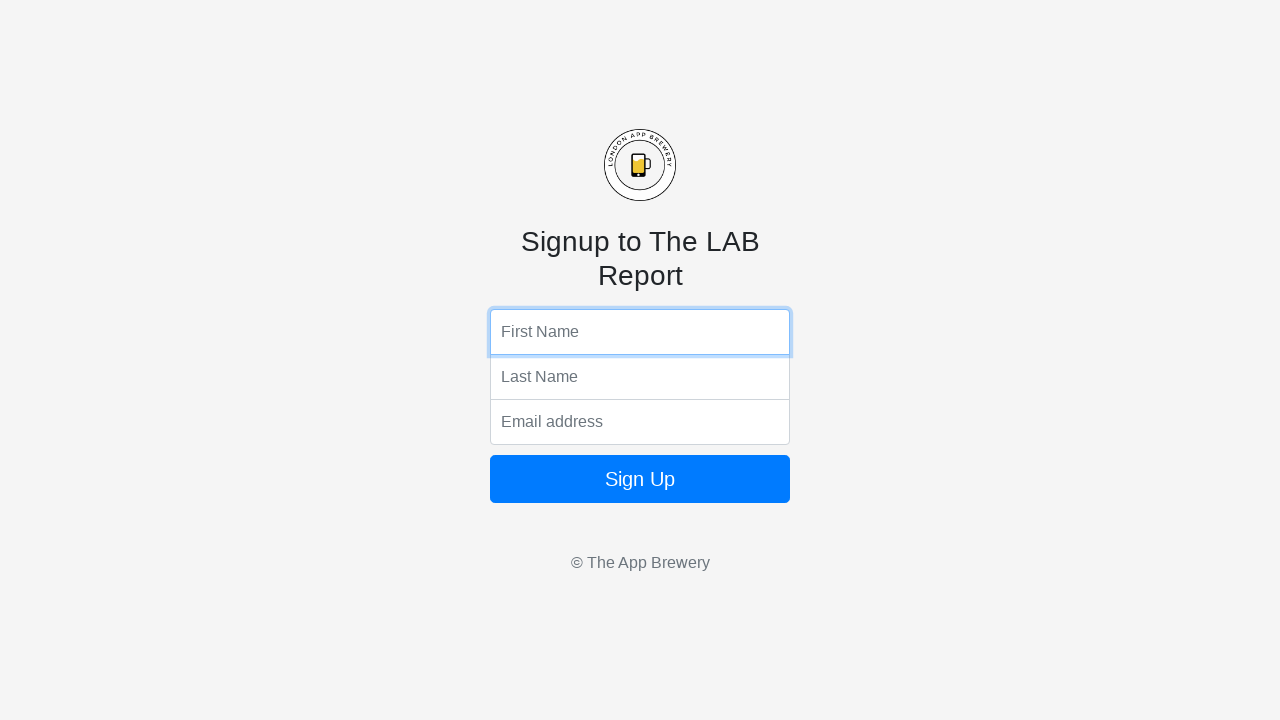

Filled first name field with 'Arun' on input[name='fName']
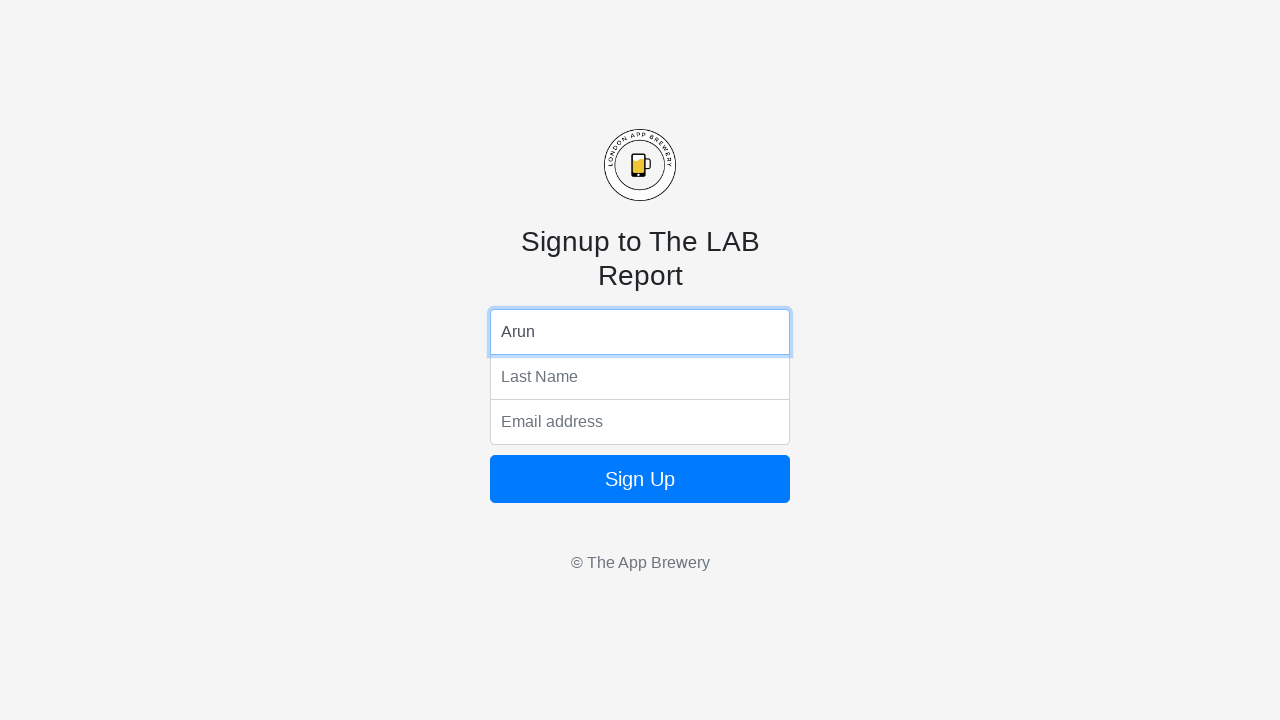

Filled last name field with 'S' on input[name='lName']
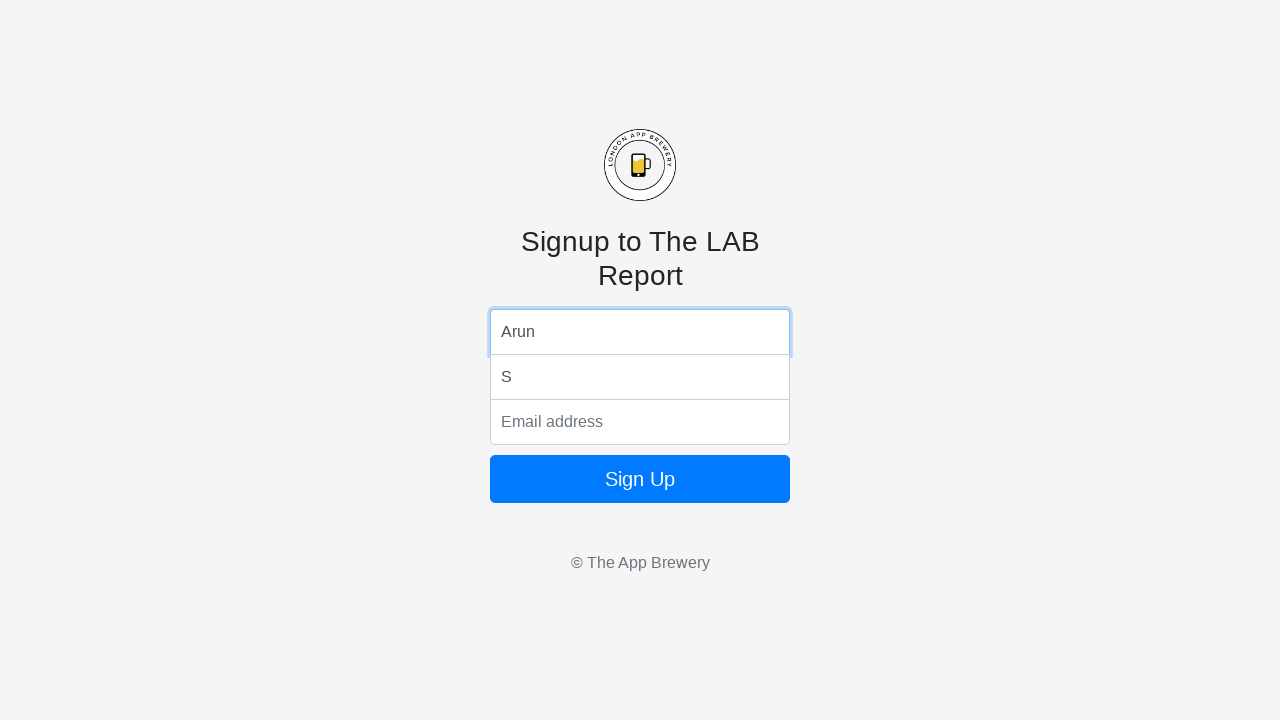

Filled email field with 'test@gmail.com' on input[name='email']
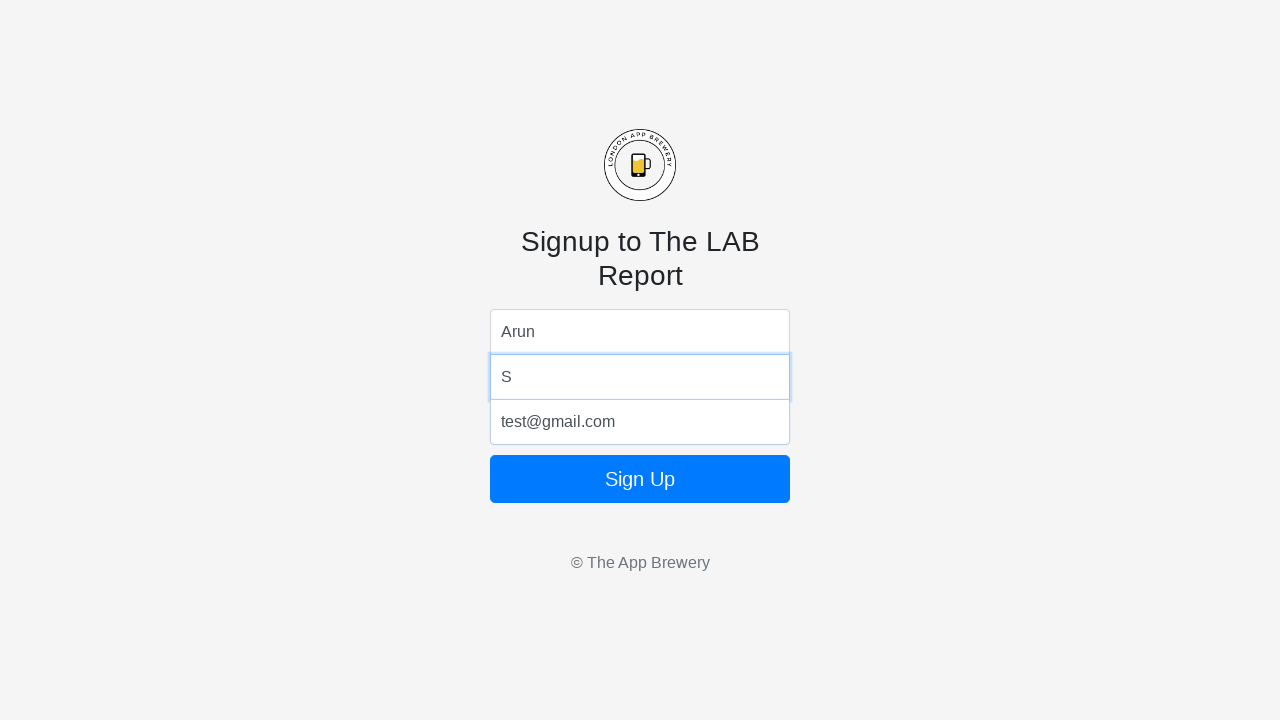

Clicked submit button to submit form at (640, 479) on xpath=//html/body/form/button
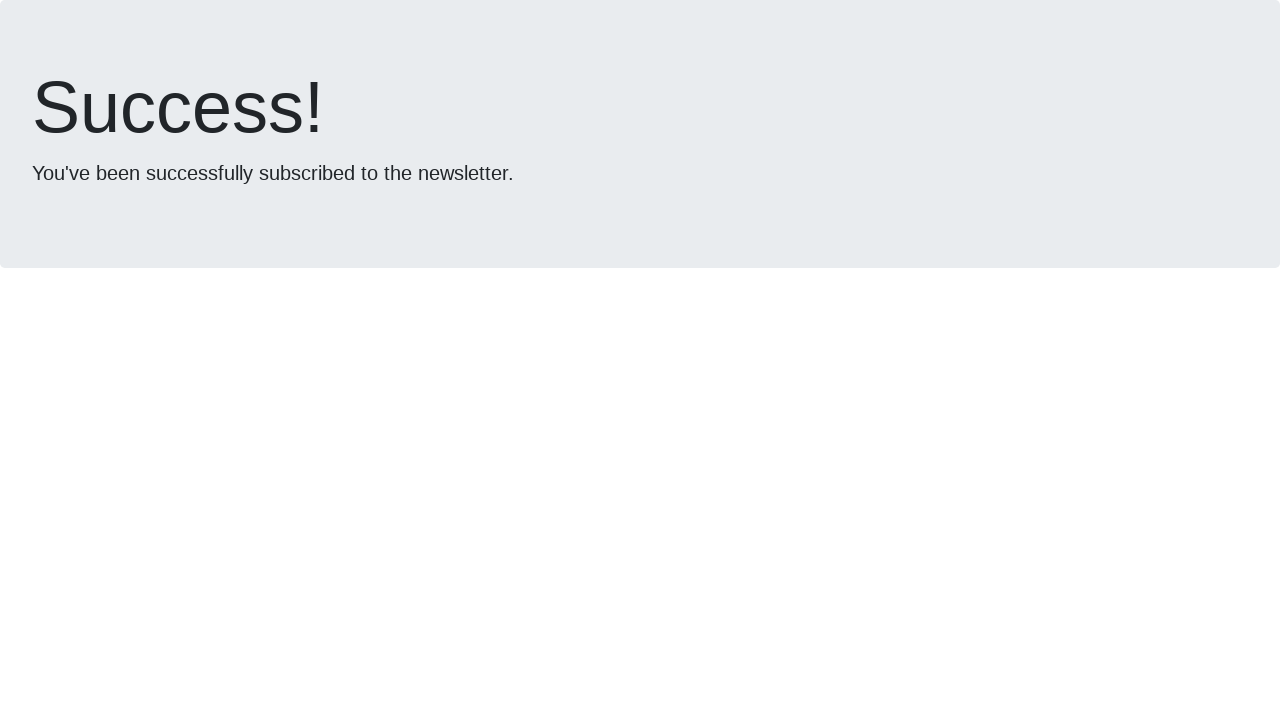

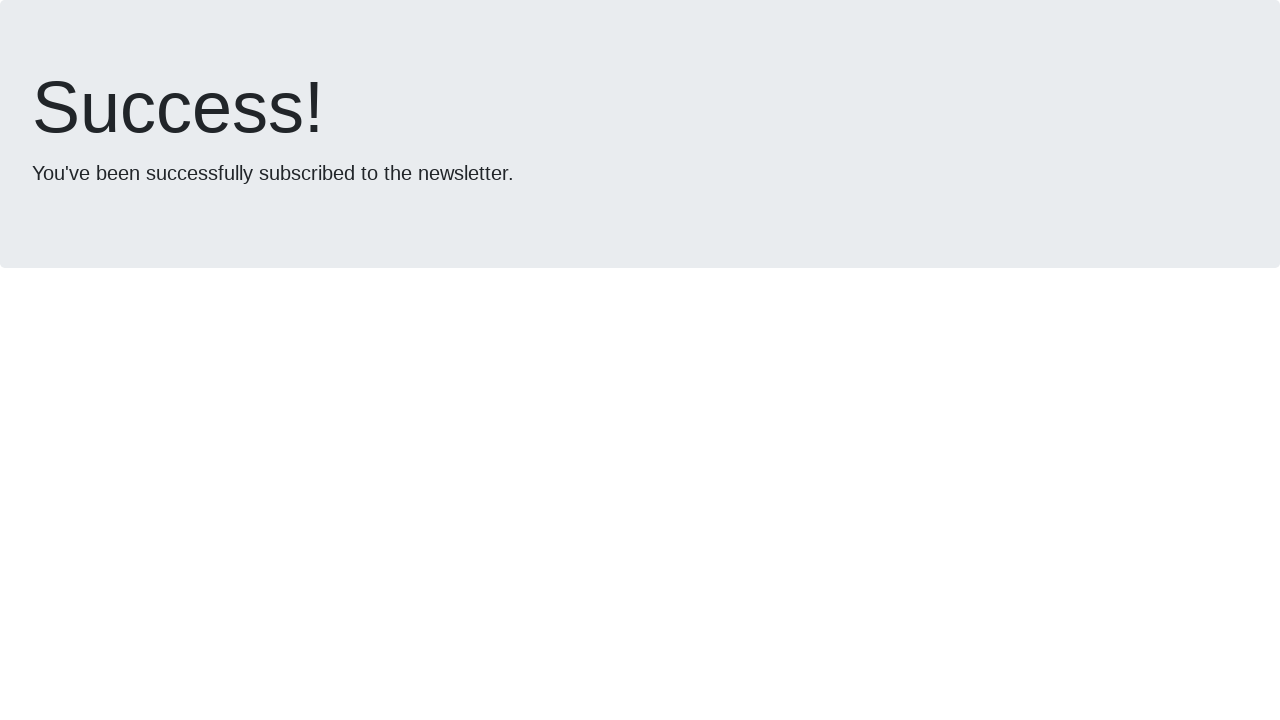